Navigates to the homepage, verifies the logo is visible, clicks on the Cart link in the navigation, and subscribes with an email address on the cart page.

Starting URL: https://automationexercise.com/

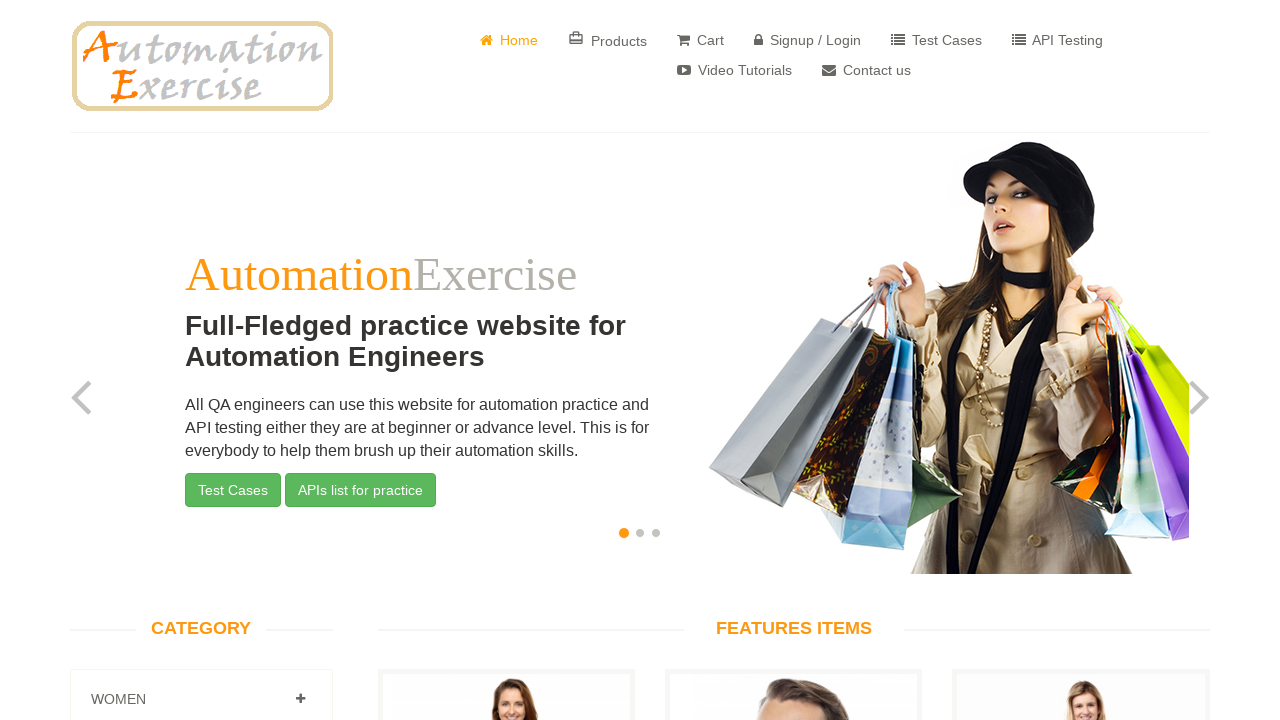

Logo is visible on homepage
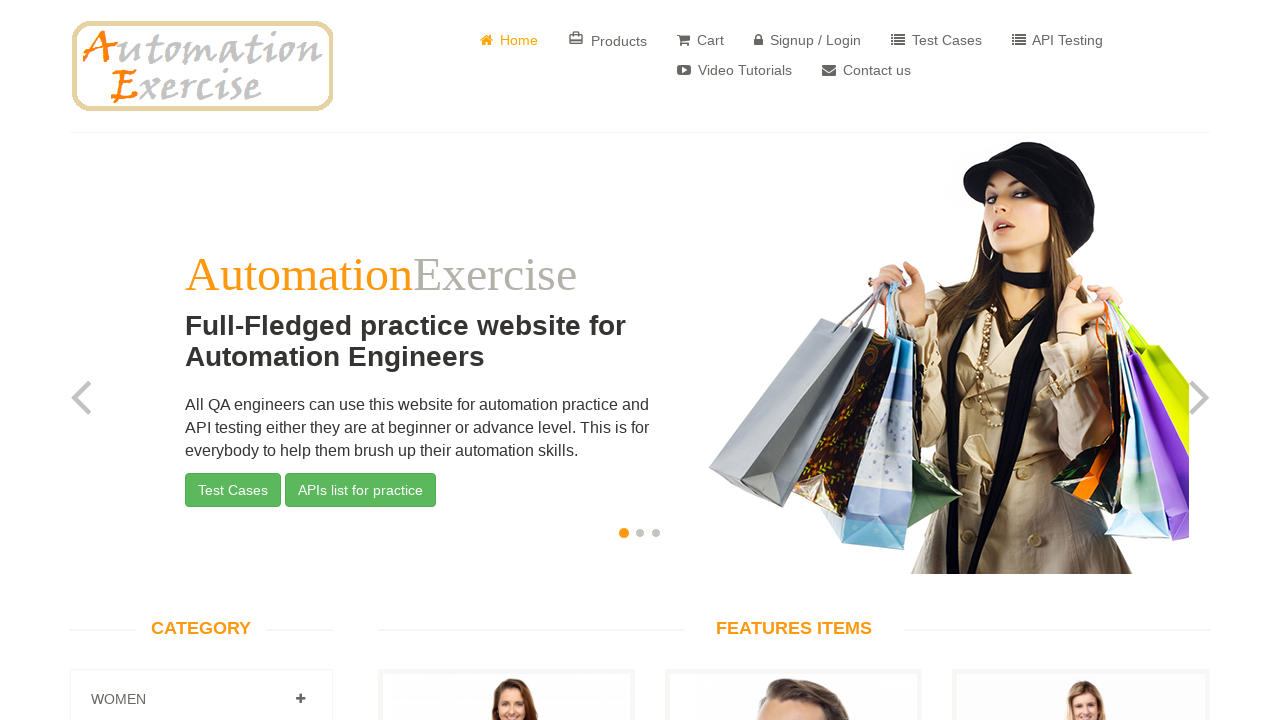

Clicked on Cart link in navigation at (700, 40) on a[href='/view_cart']
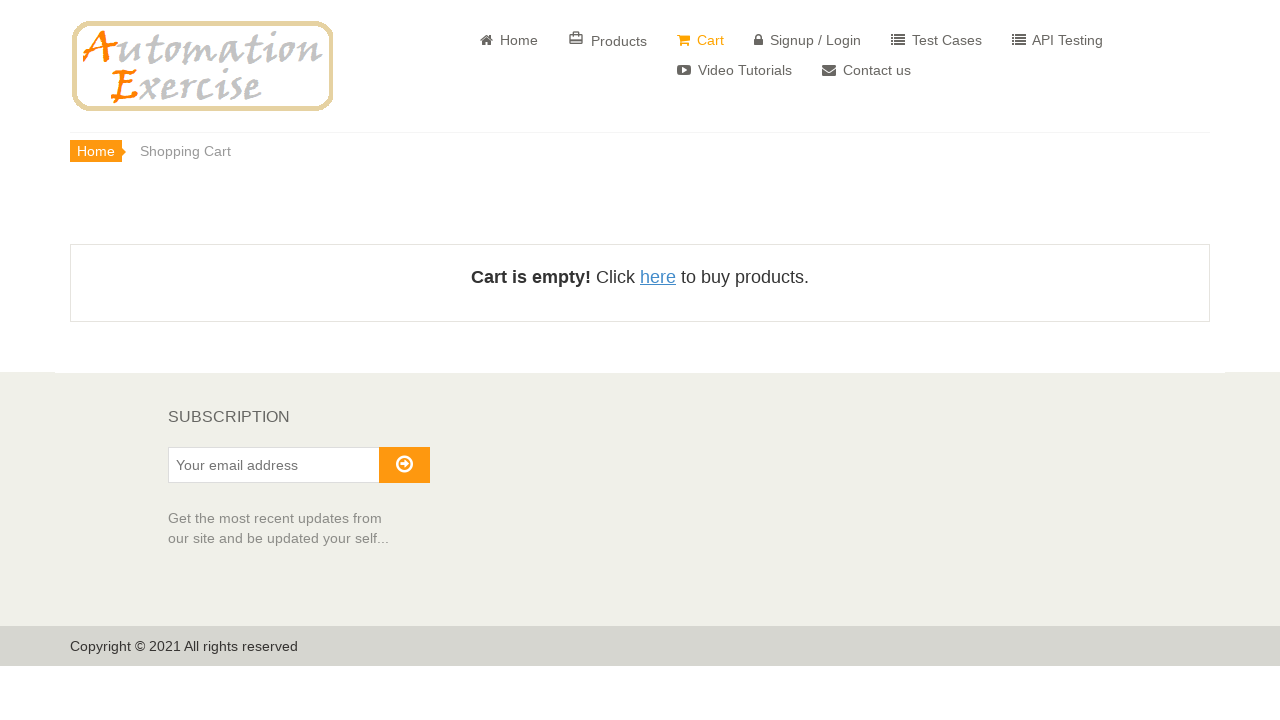

Cart page loaded with subscription section visible
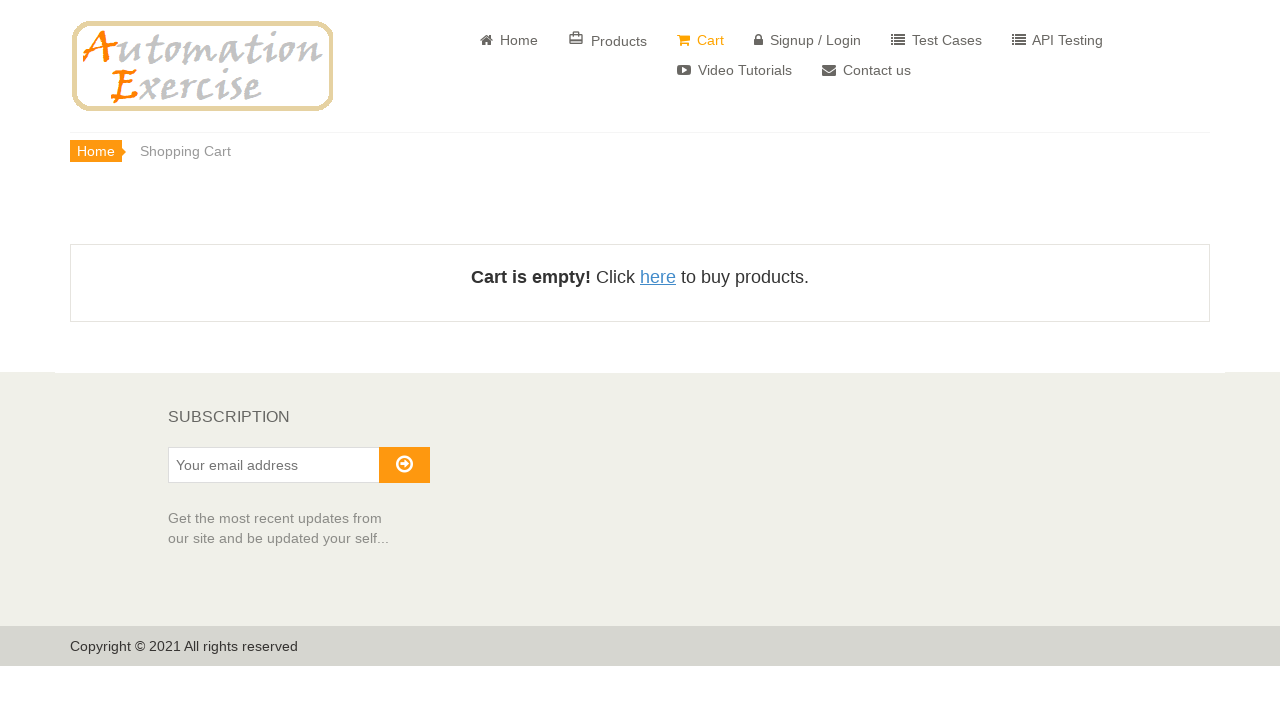

Entered email address 'automation_test_7492@example.com' in subscription field on #susbscribe_email
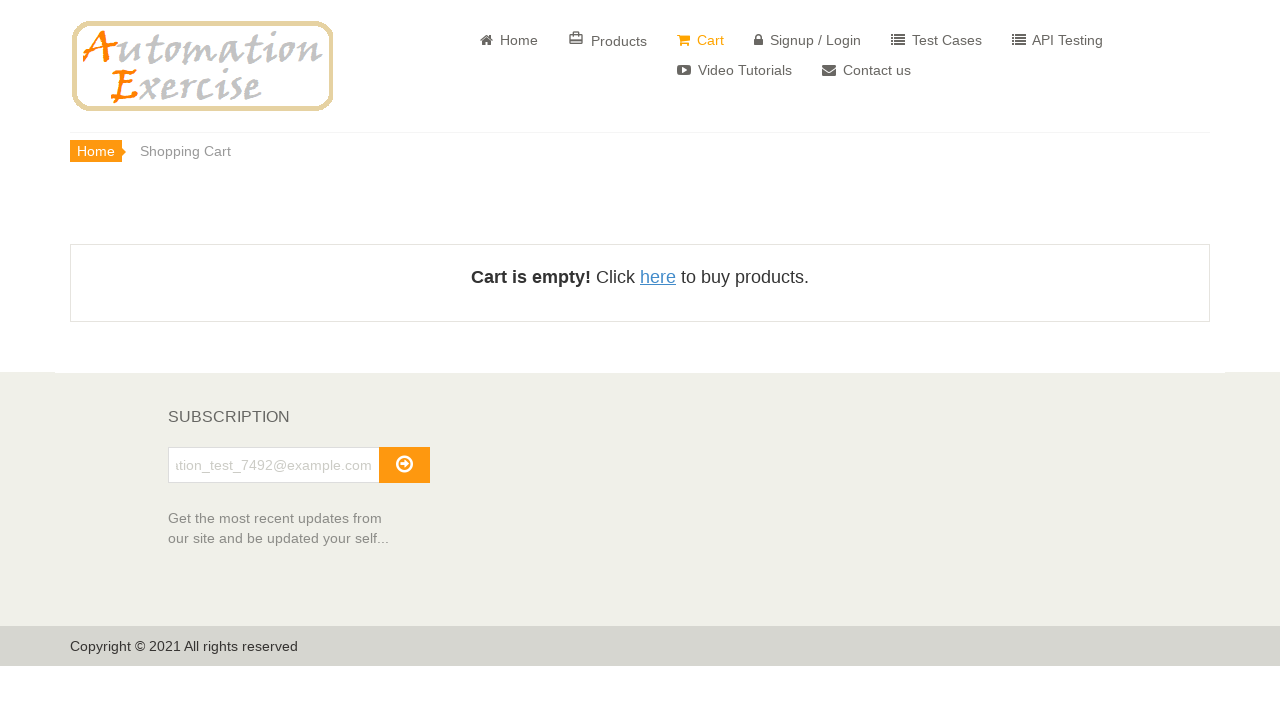

Clicked subscribe button to submit email at (404, 465) on #subscribe
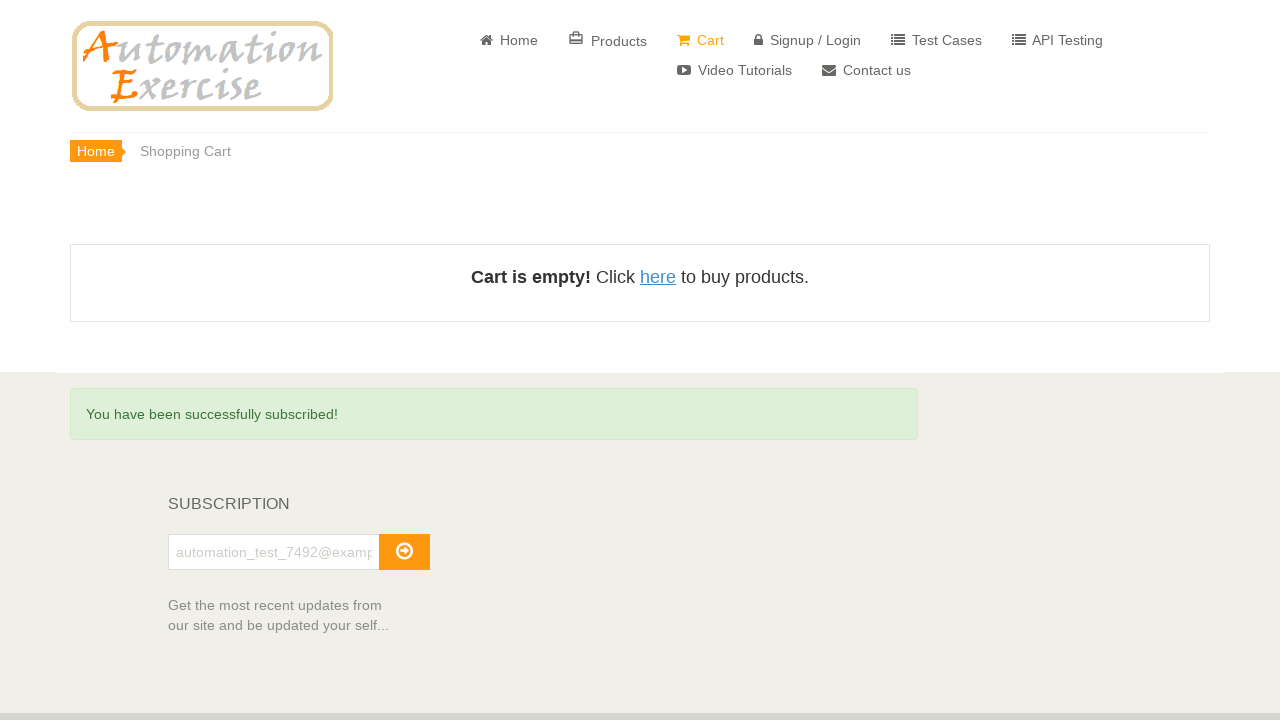

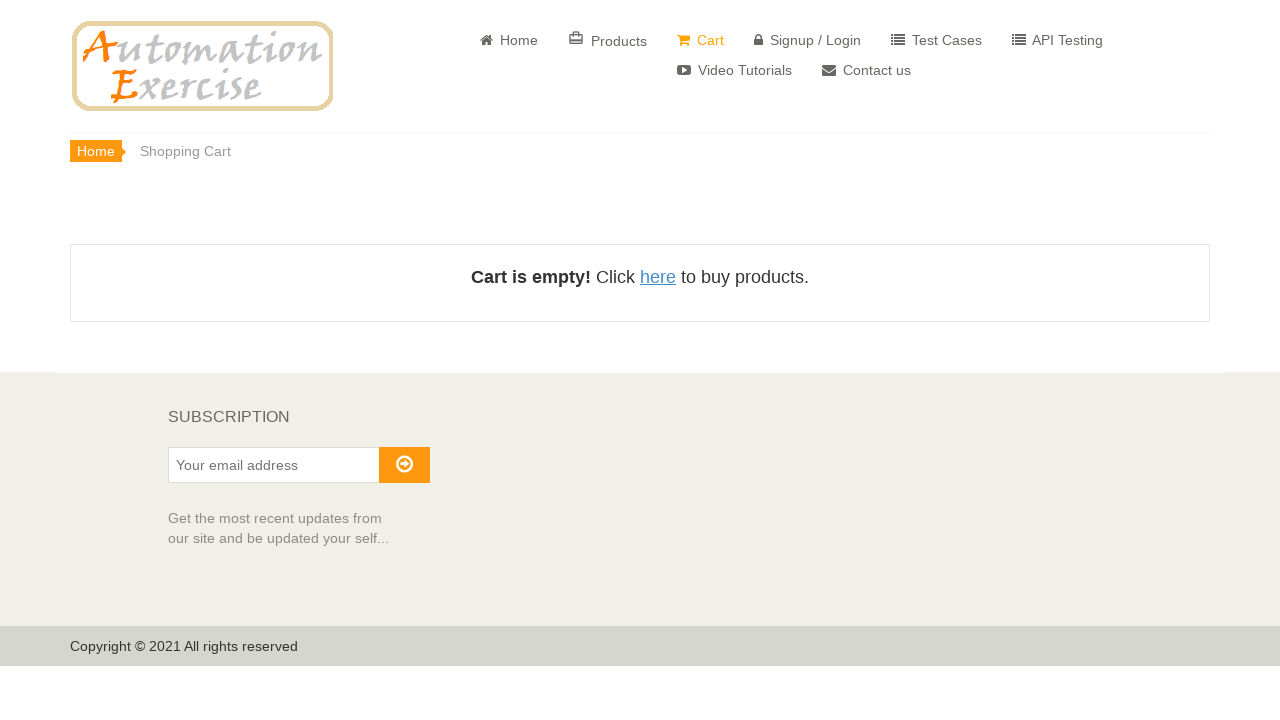